Tests alert handling functionality by clicking a button to trigger an alert and accepting it

Starting URL: https://omayo.blogspot.com/

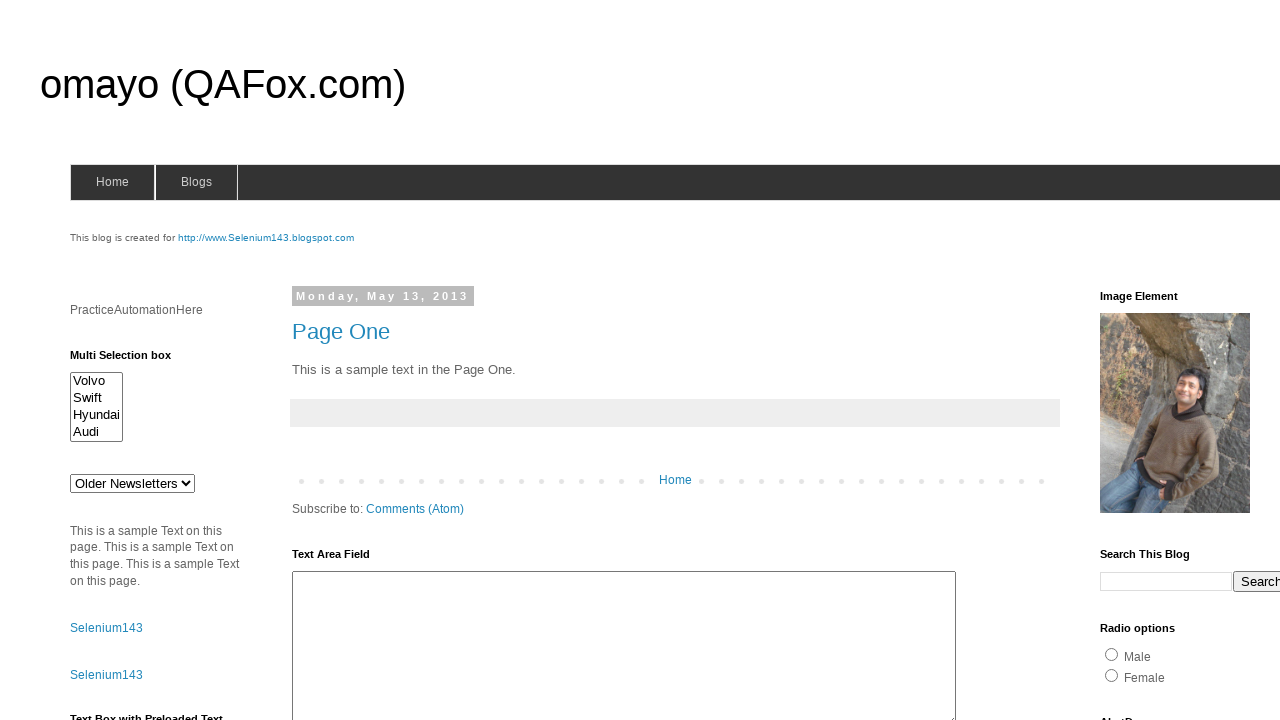

Clicked alert button to trigger alert dialog at (1154, 361) on #alert1
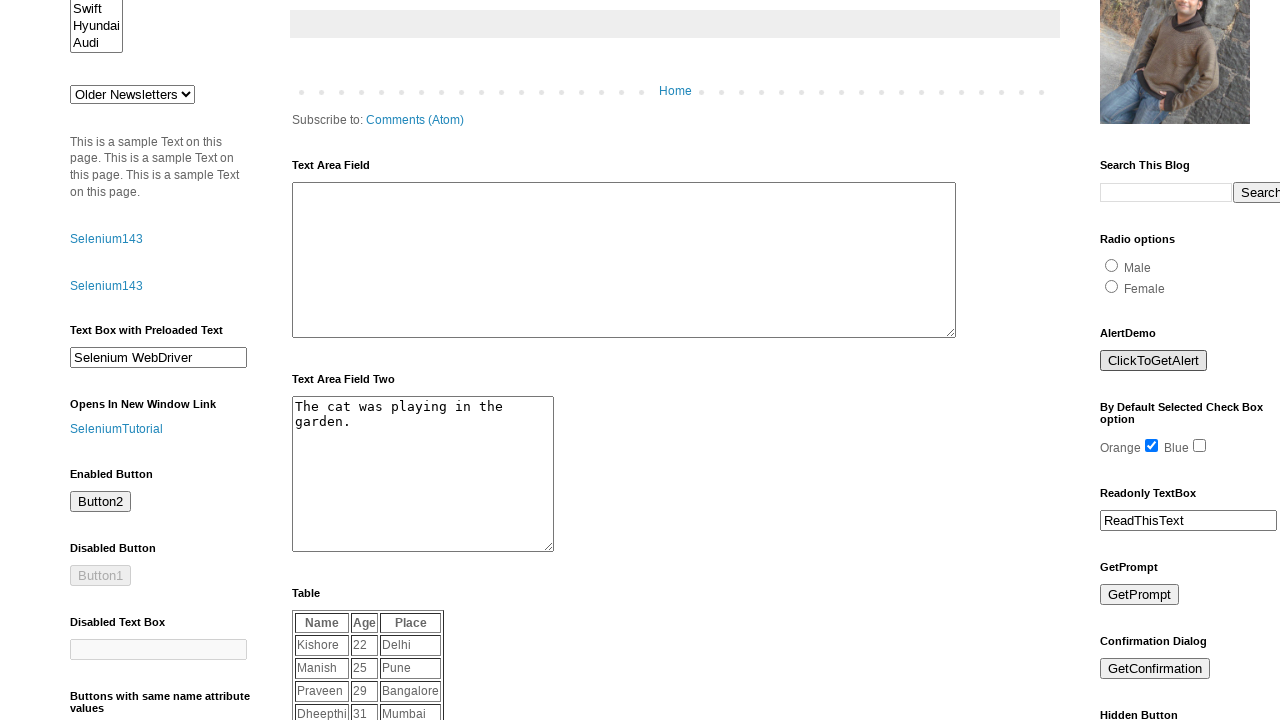

Set up dialog handler to accept alerts
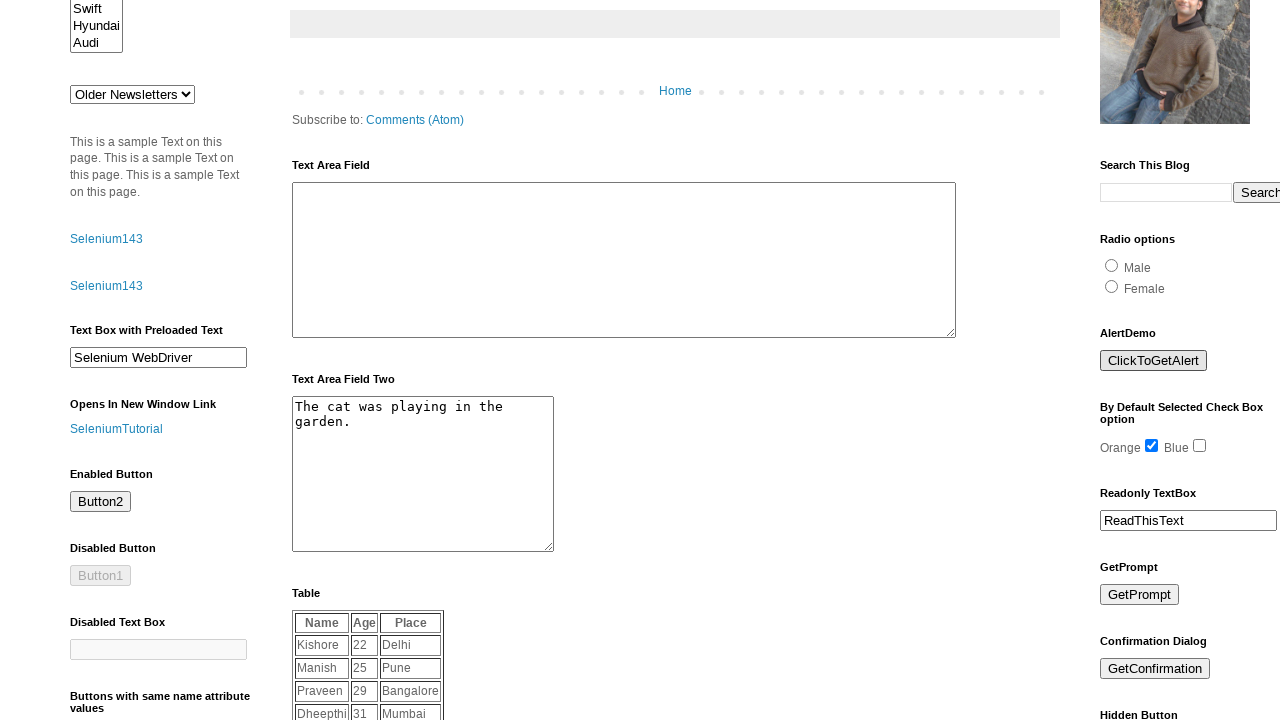

Waited 1 second for alert to be handled
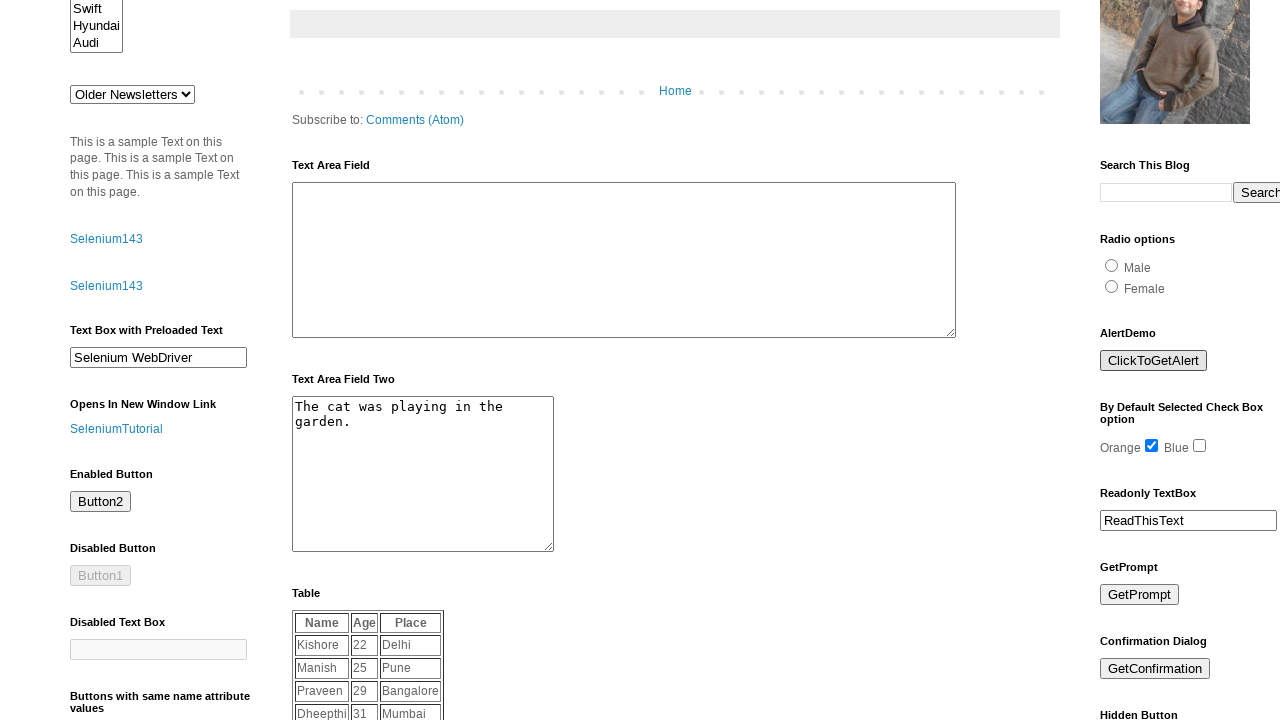

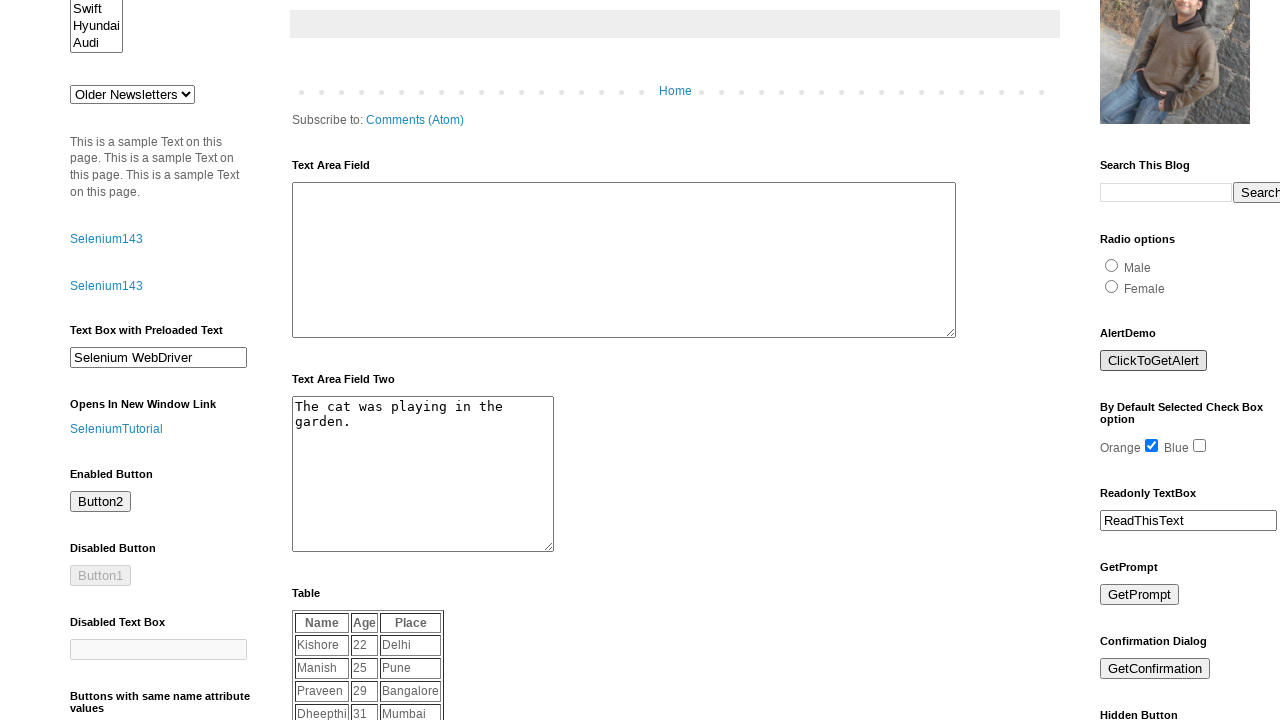